Navigates to DTF games community page and verifies the page title and main heading

Starting URL: https://dtf.ru/games

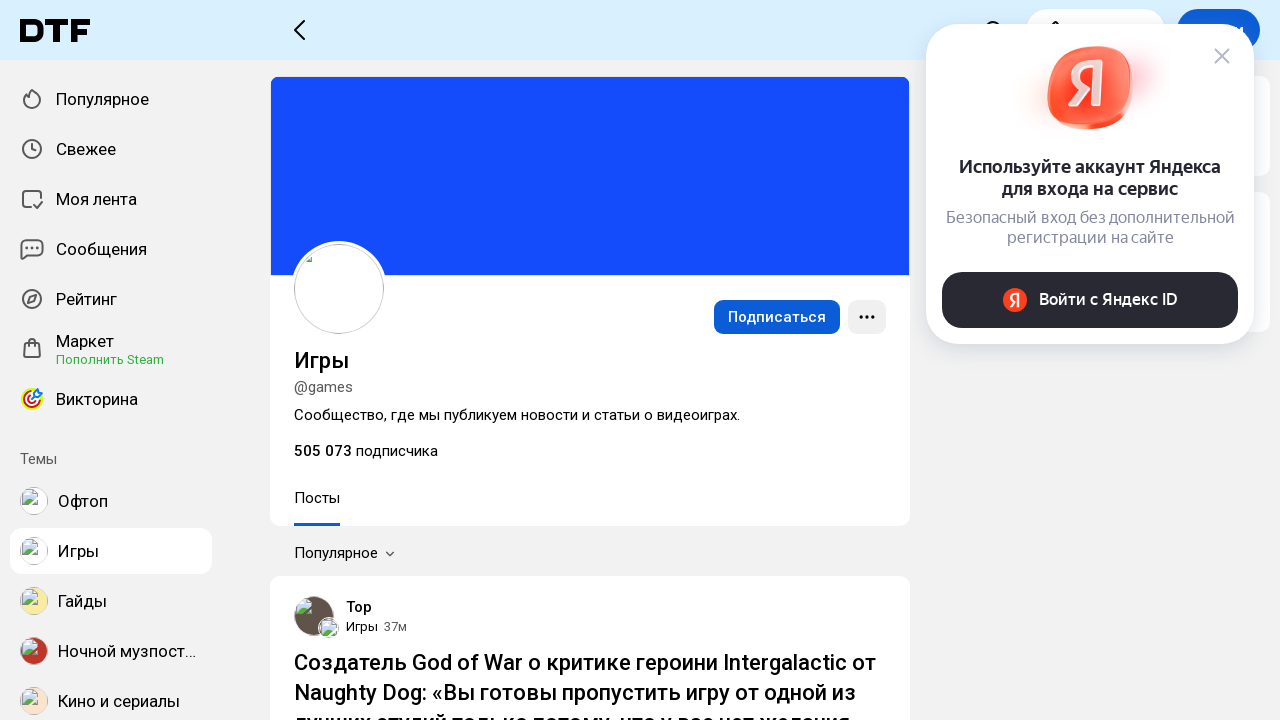

Waited for main heading (h1) to load
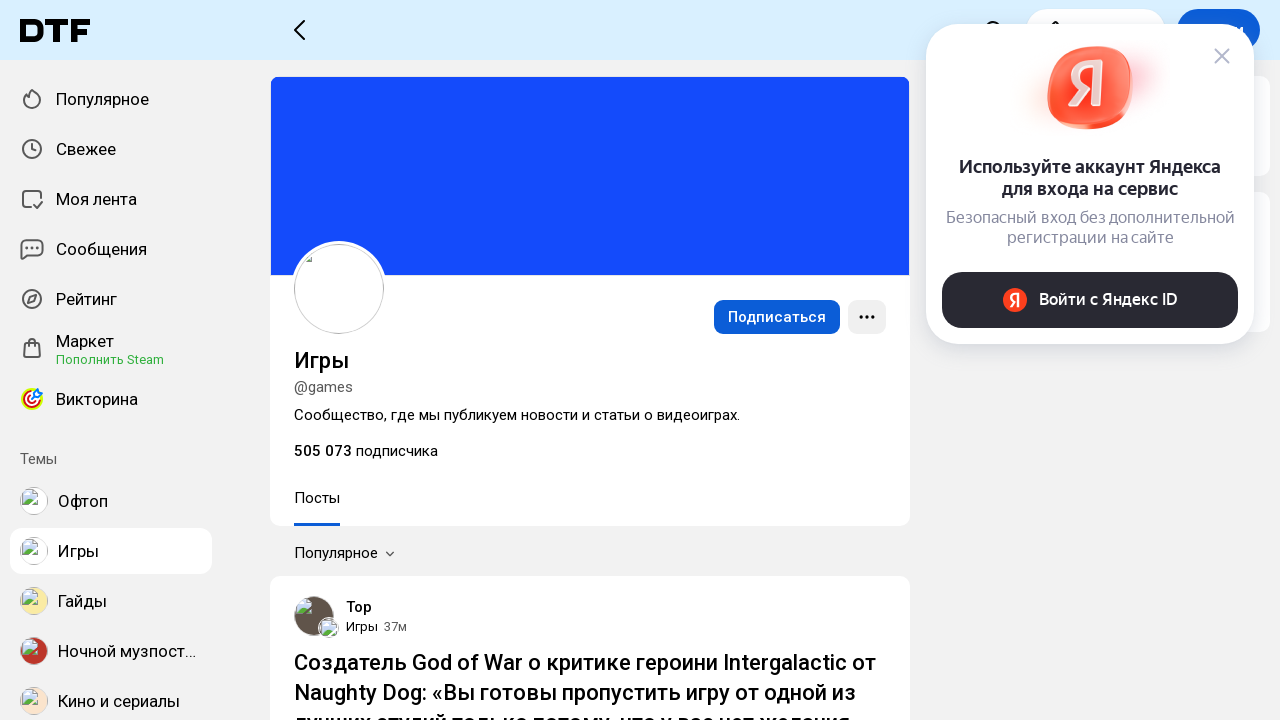

Retrieved page title
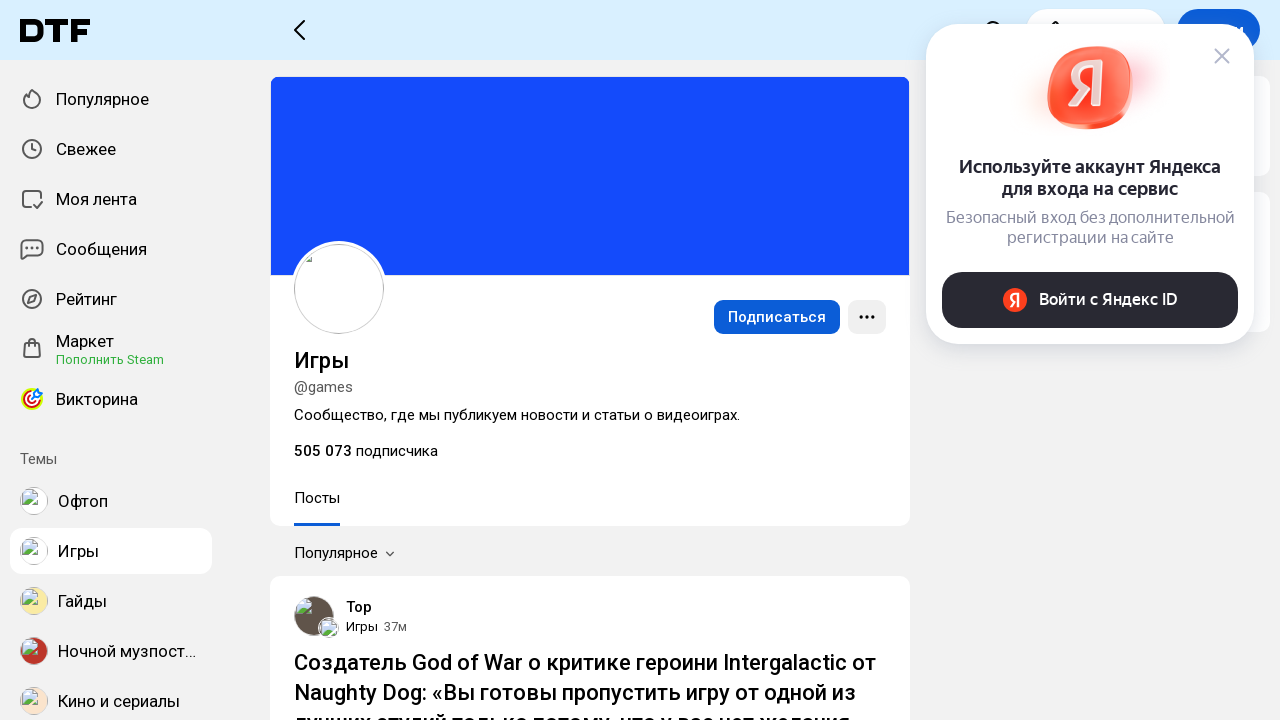

Retrieved main heading text content
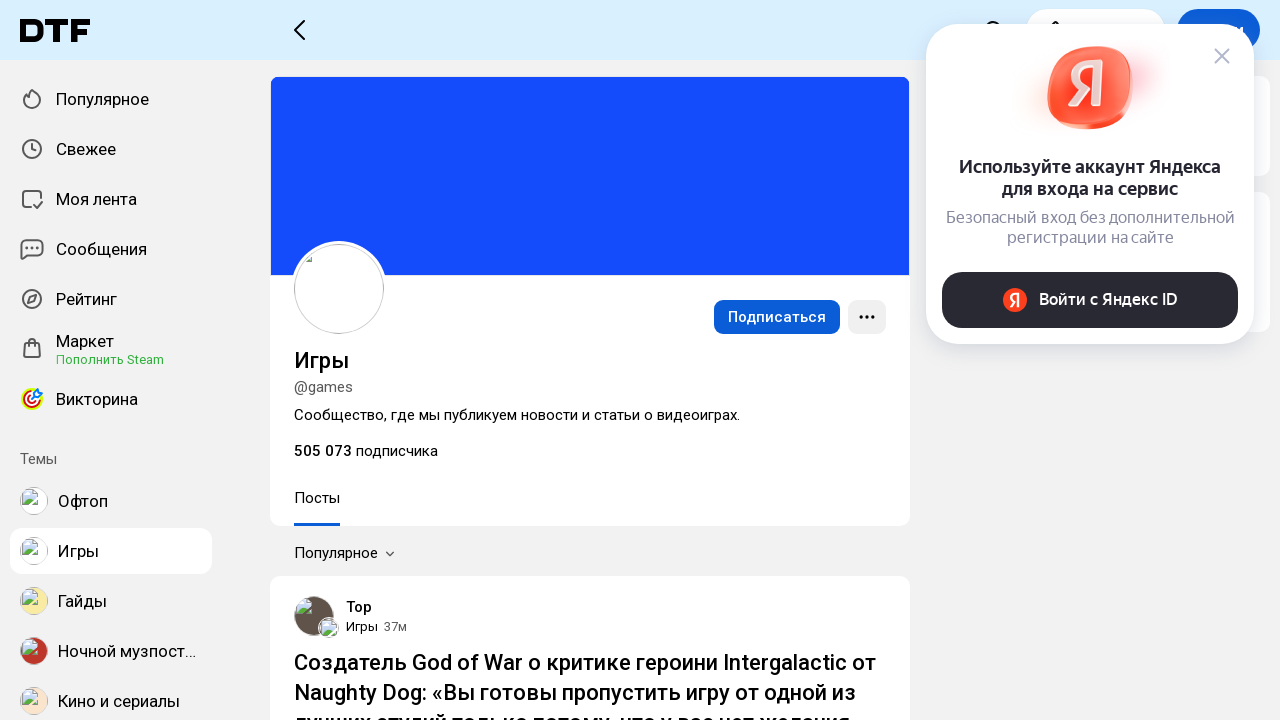

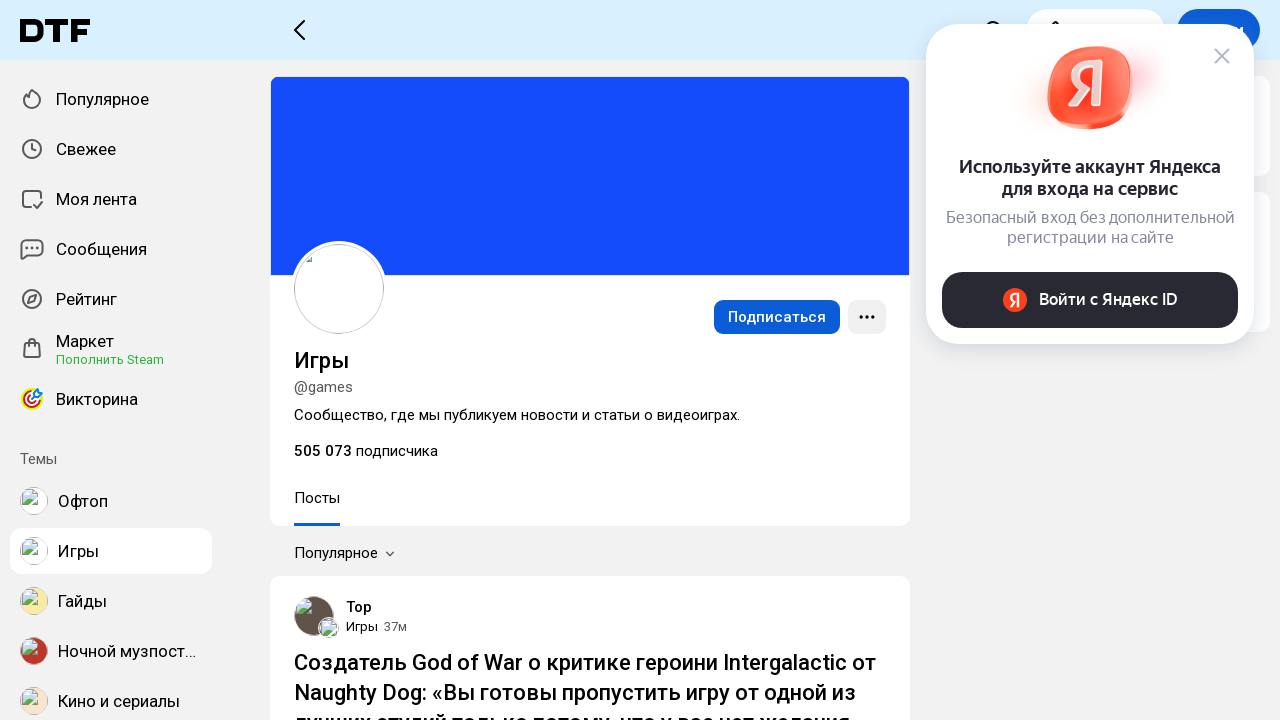